Navigates to a blog page, maximizes the browser window, and retrieves the page title to verify the page loaded correctly.

Starting URL: http://not-just-a-tester.blogspot.in/

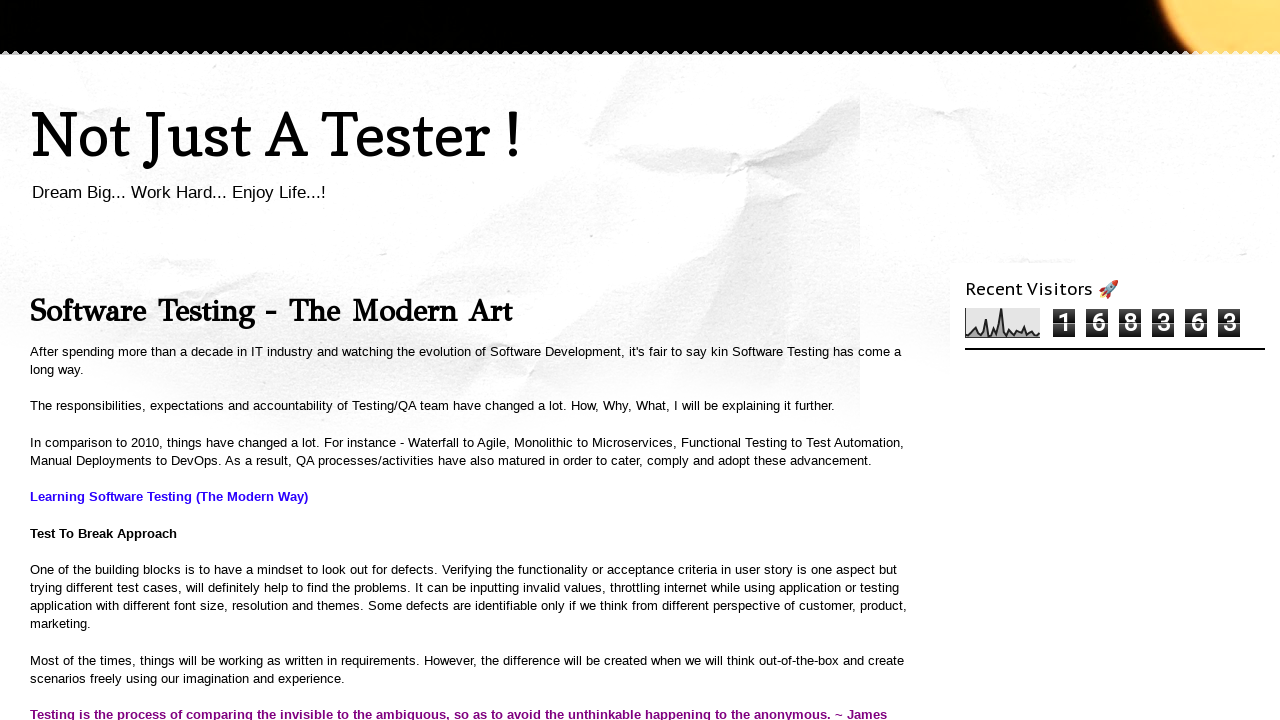

Navigated to blog page at http://not-just-a-tester.blogspot.in/
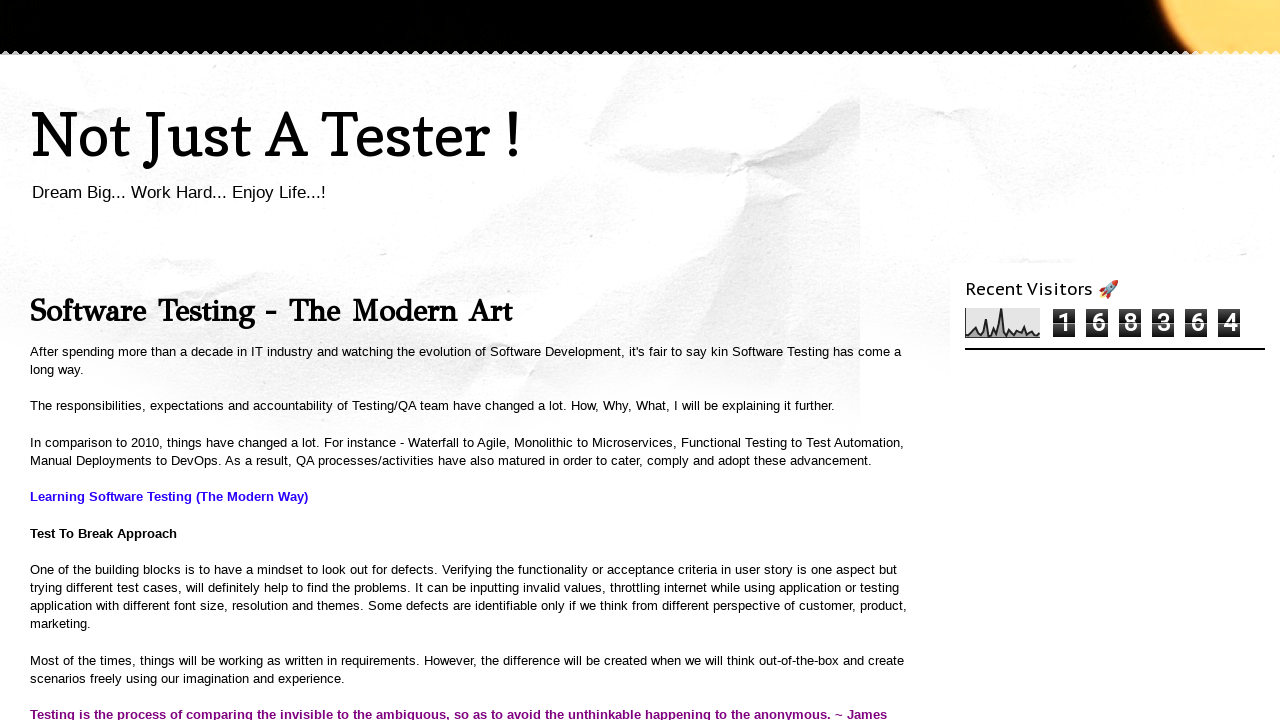

Maximized browser window to 1920x1080
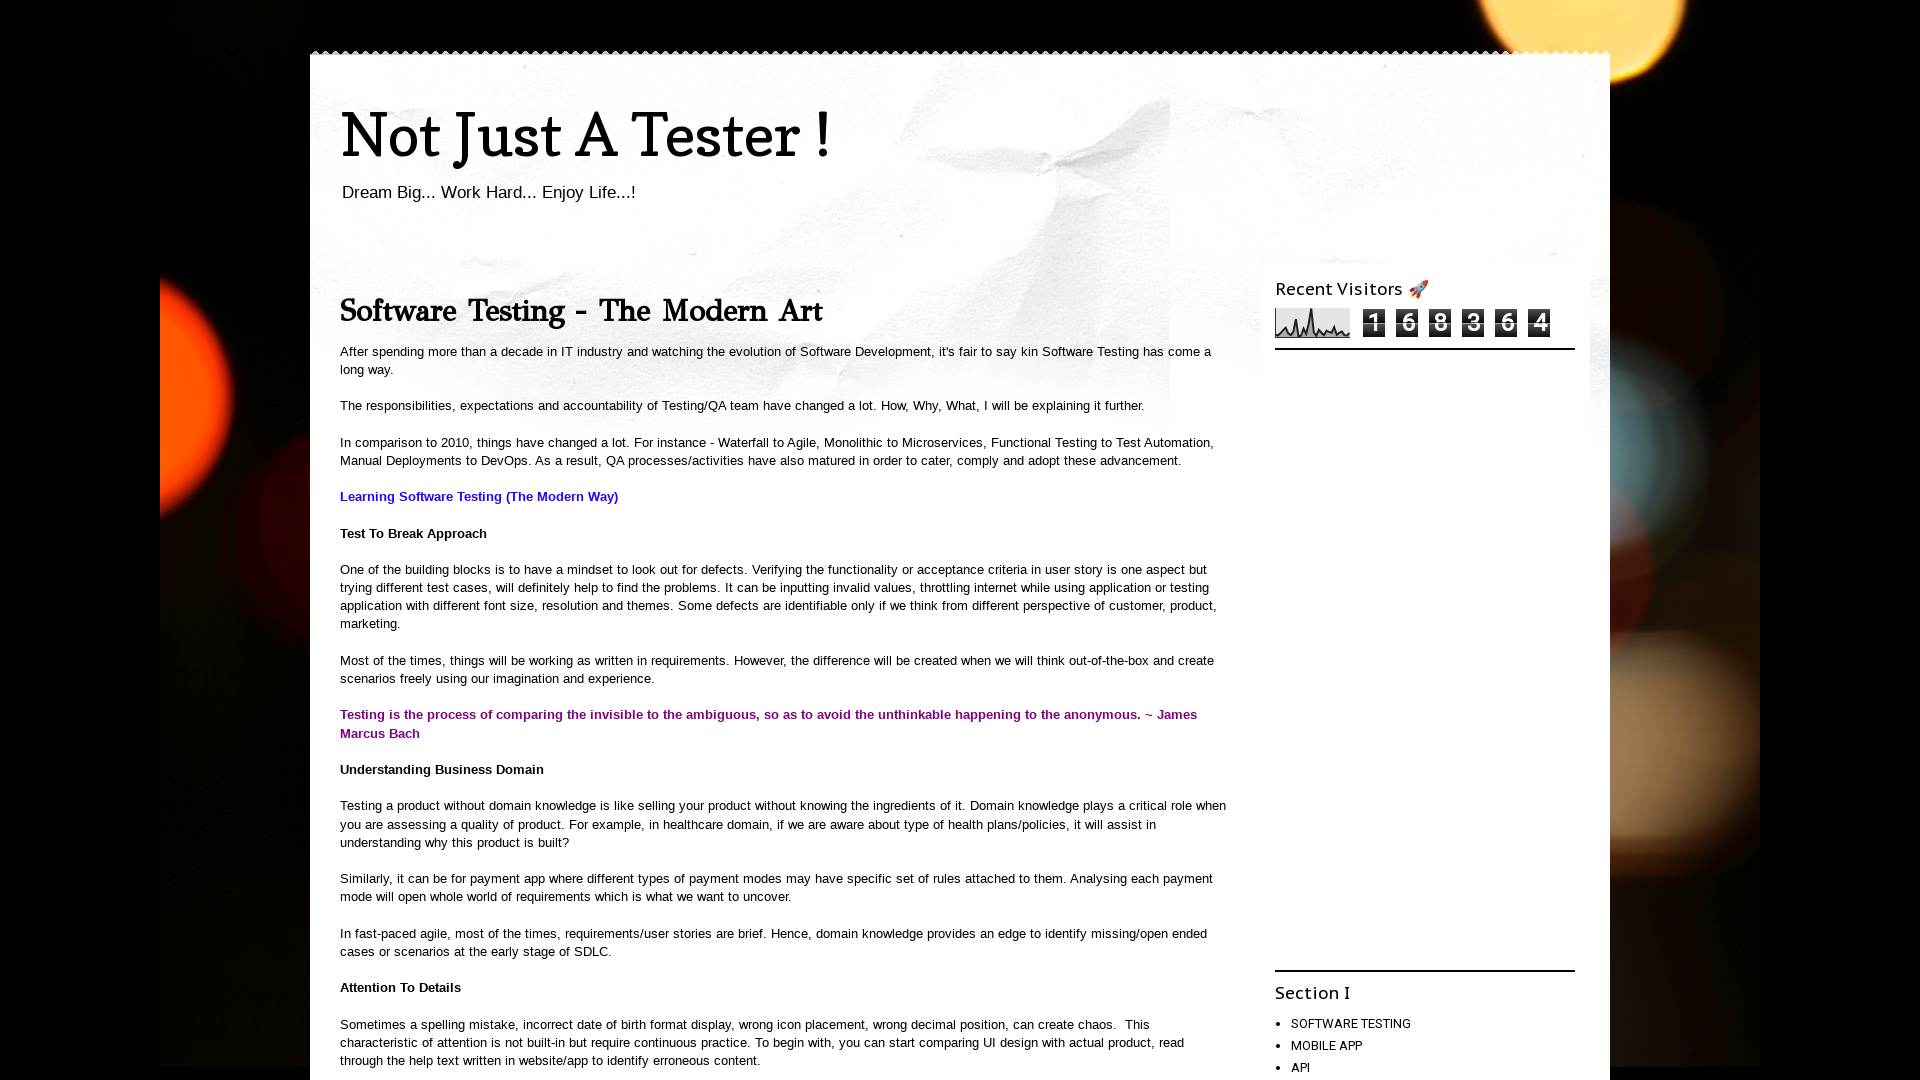

Page DOM content loaded
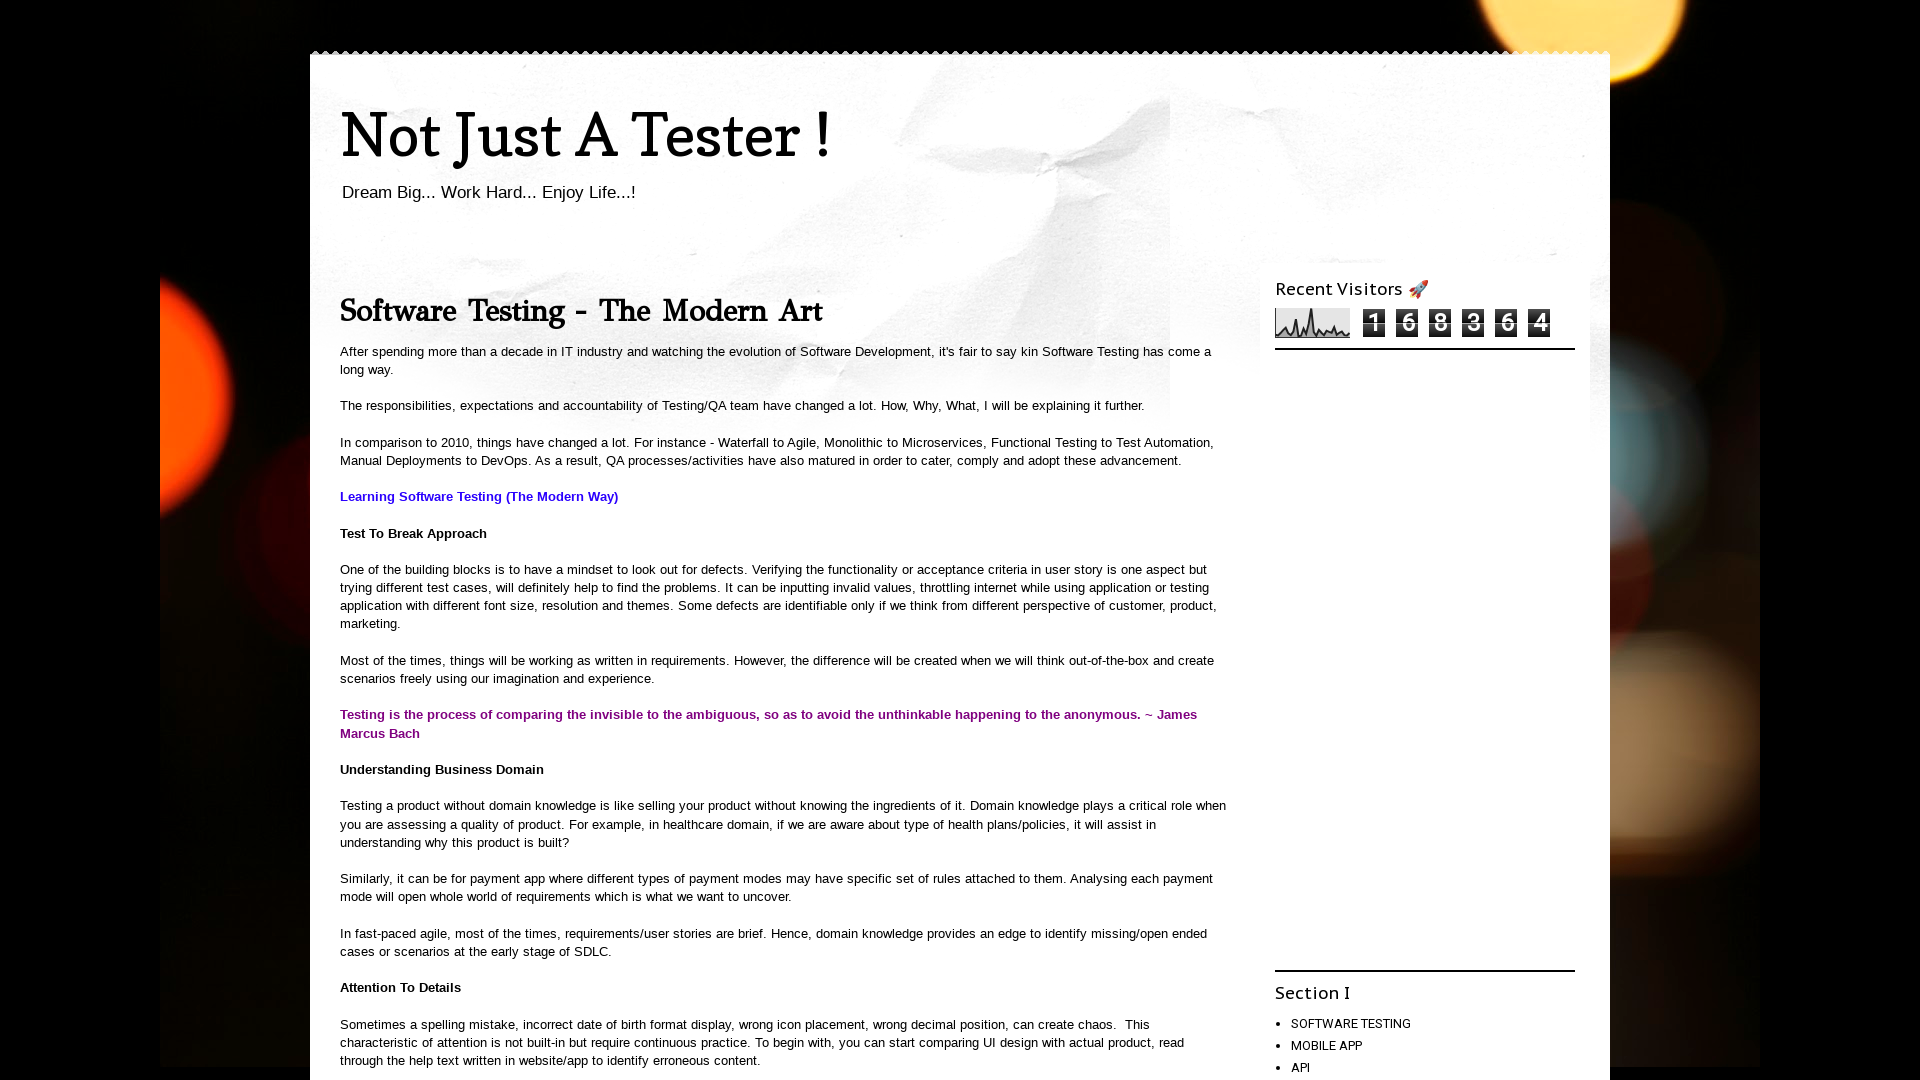

Retrieved page title: 'Not Just A Tester !'
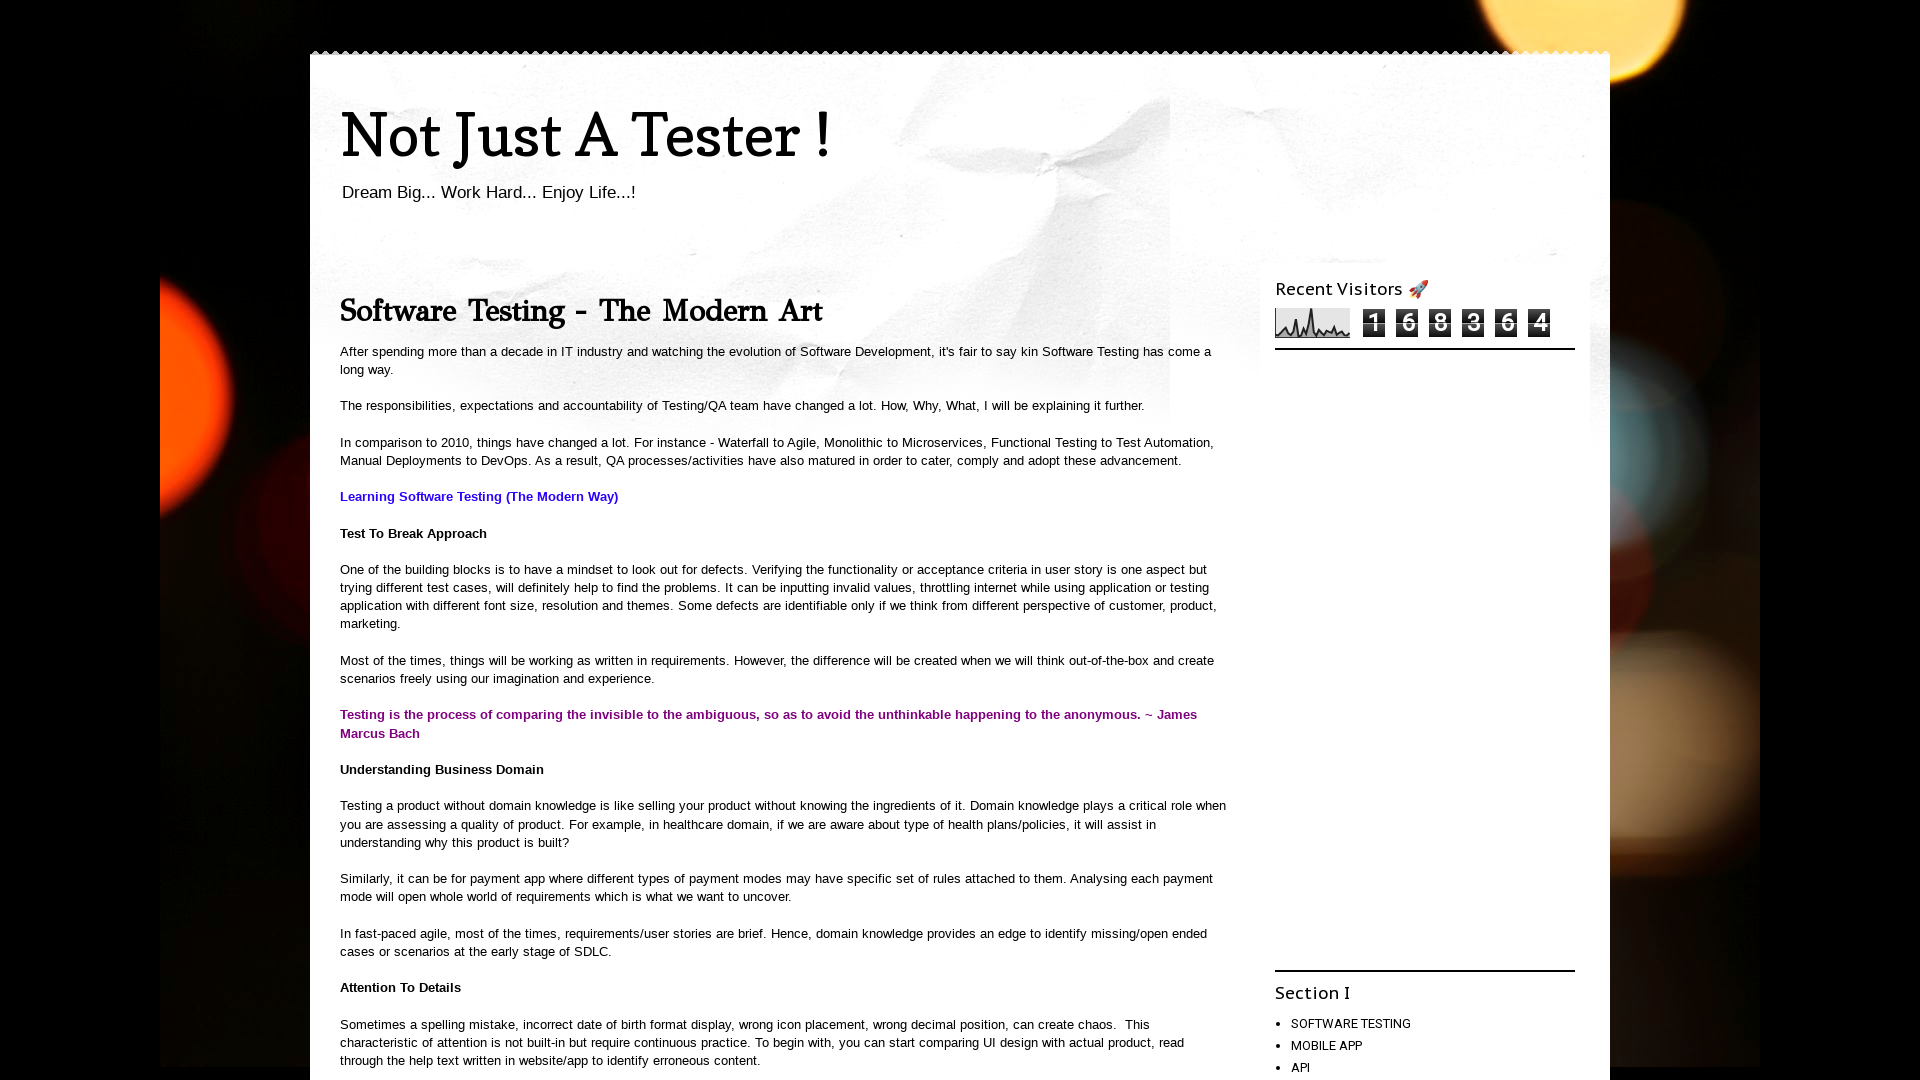

Asserted page title is not empty and exists
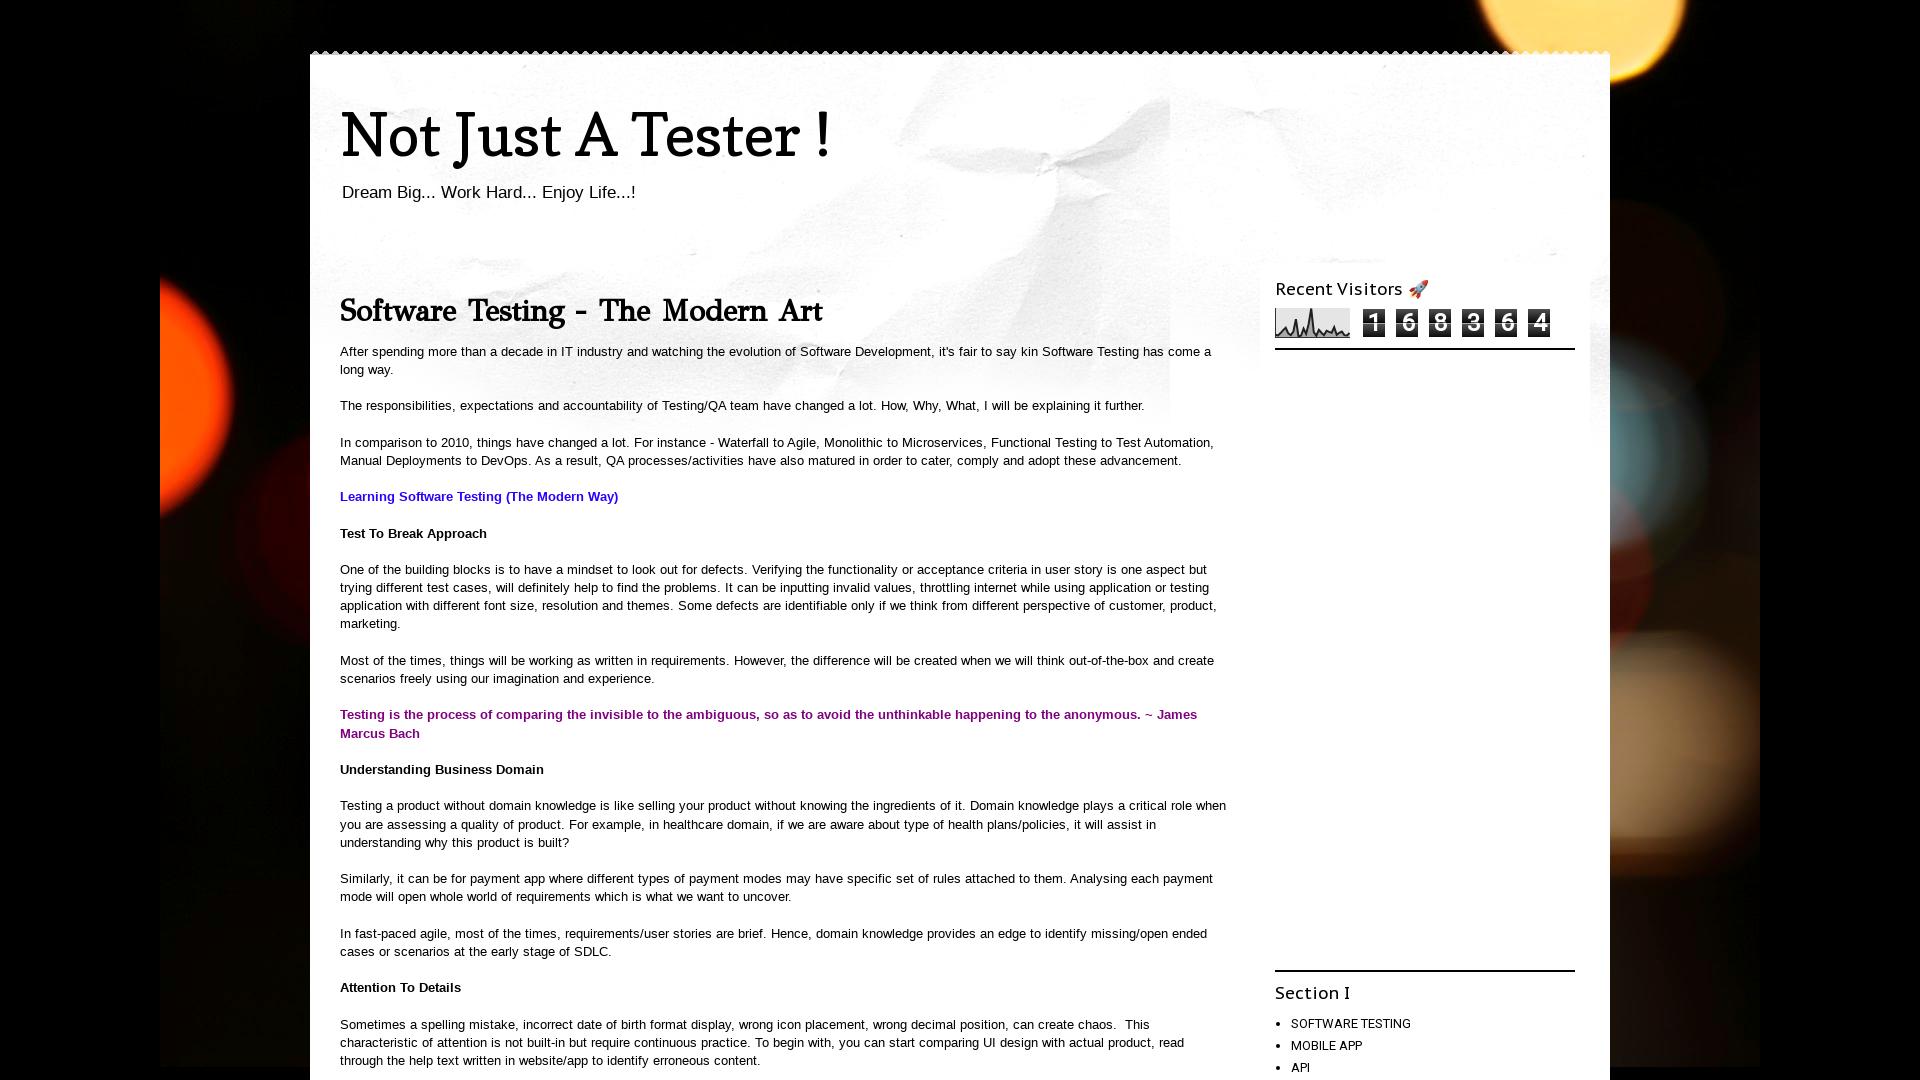

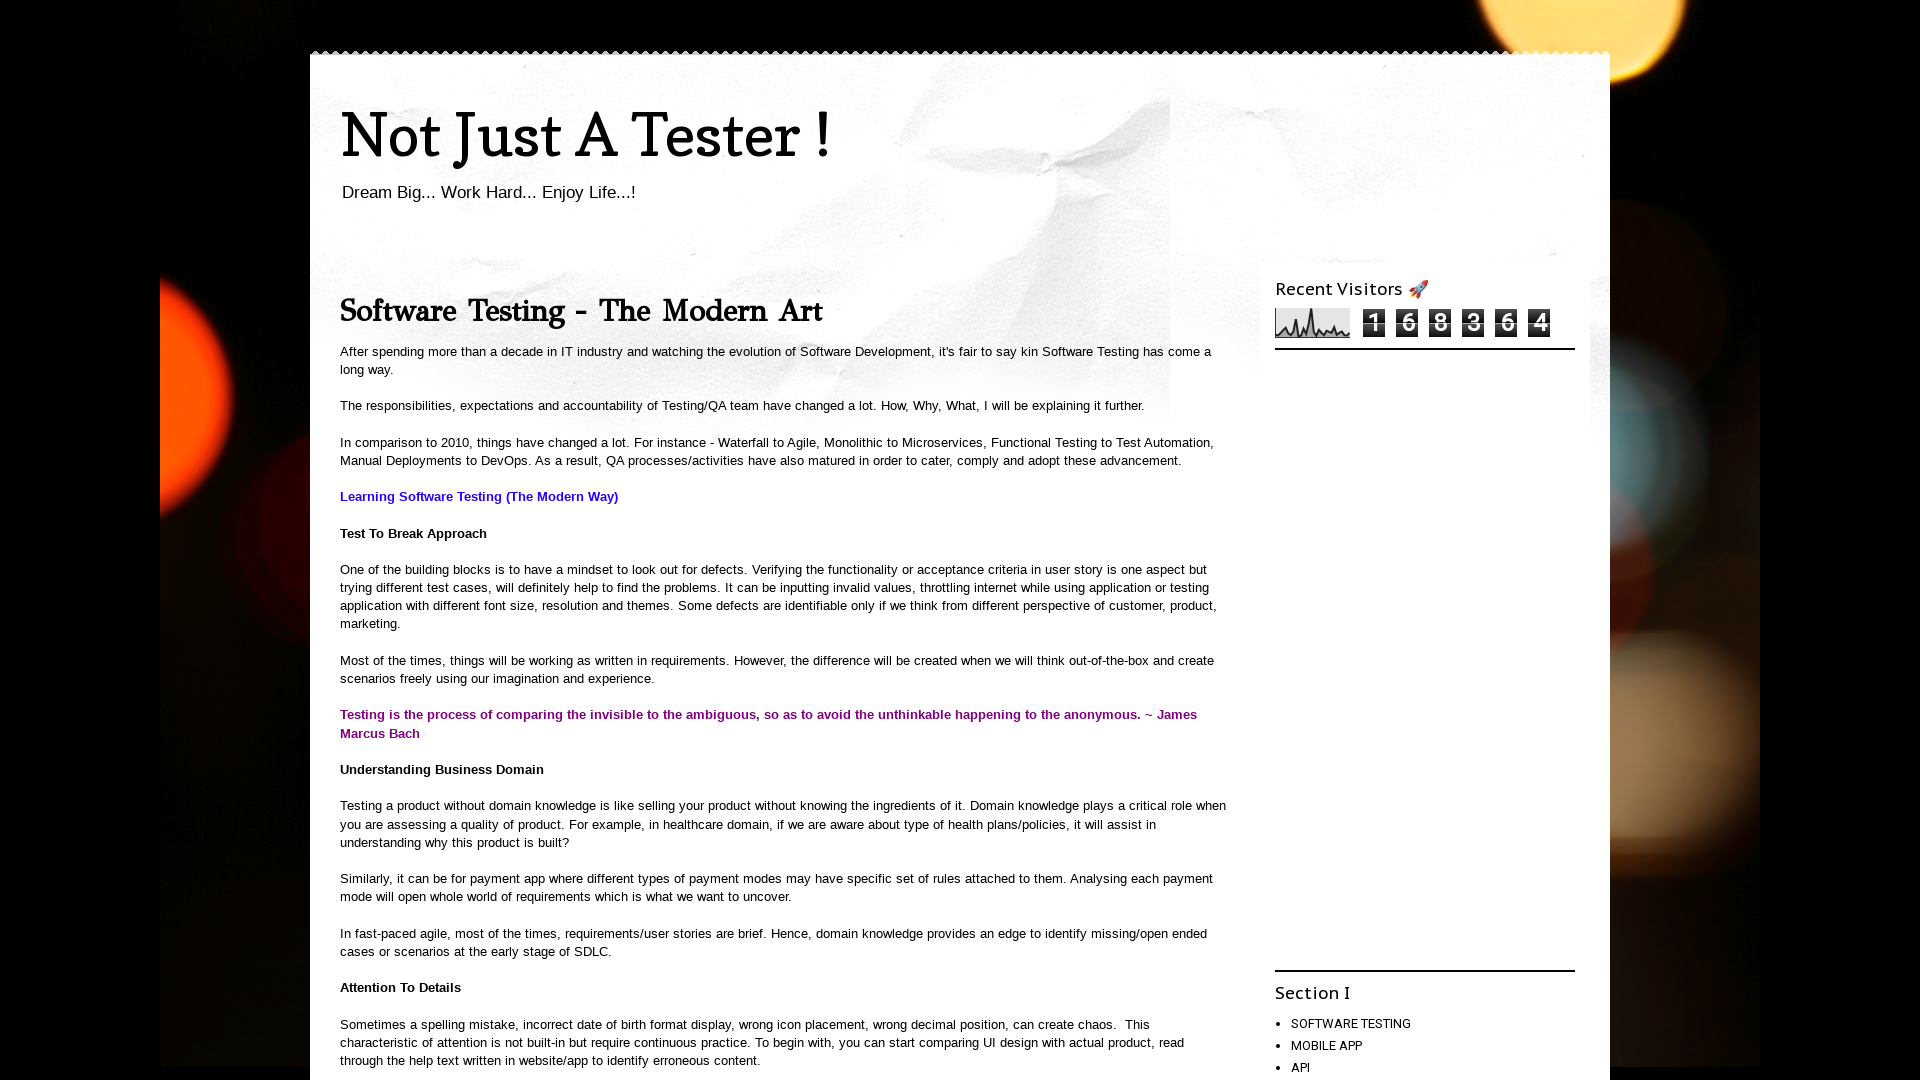